Clicks on "My Account" link and verifies the page title changes to "My Account – Alchemy LMS"

Starting URL: https://alchemy.hguy.co/lms

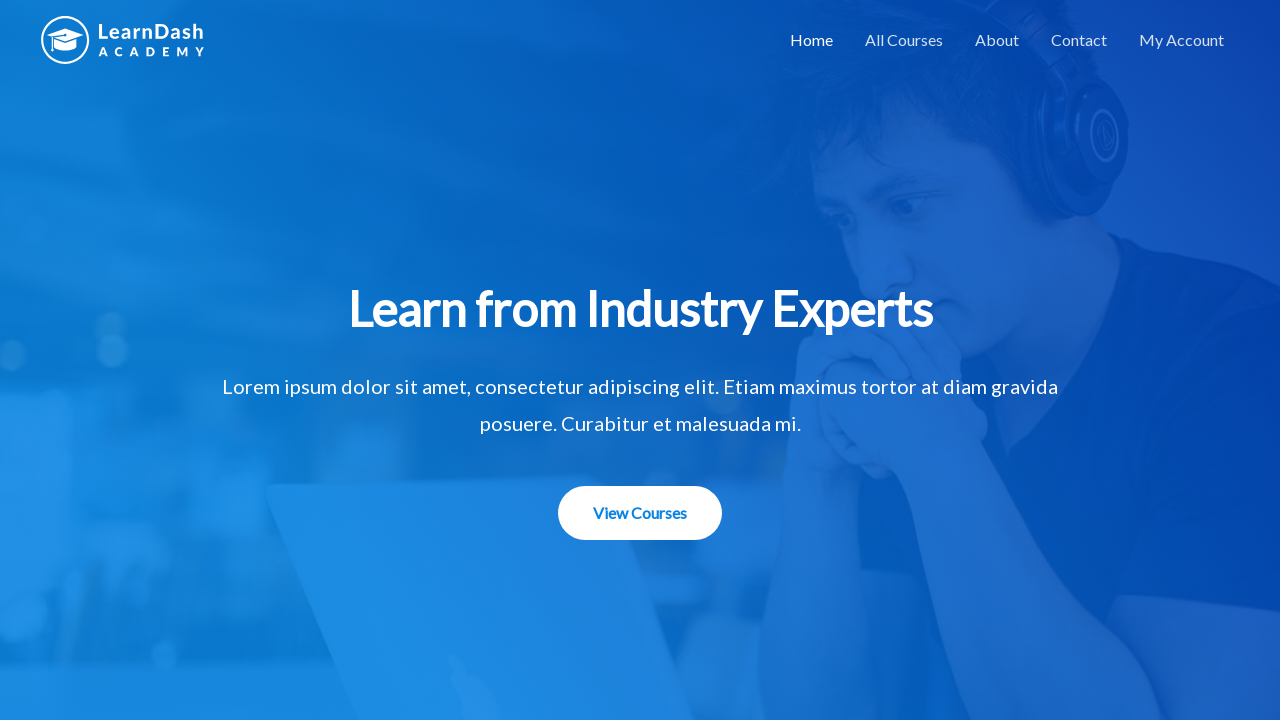

Clicked on 'My Account' link at (1182, 40) on text=My Account
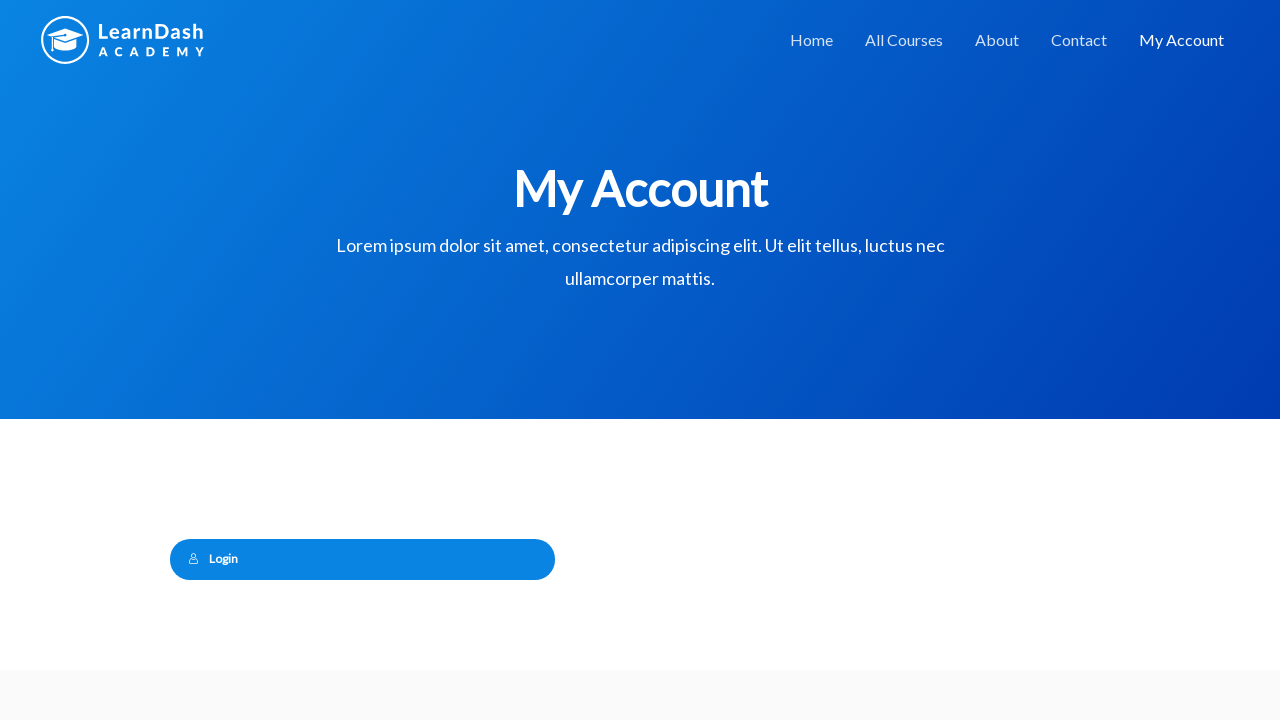

Waited for page to fully load (domcontentloaded state)
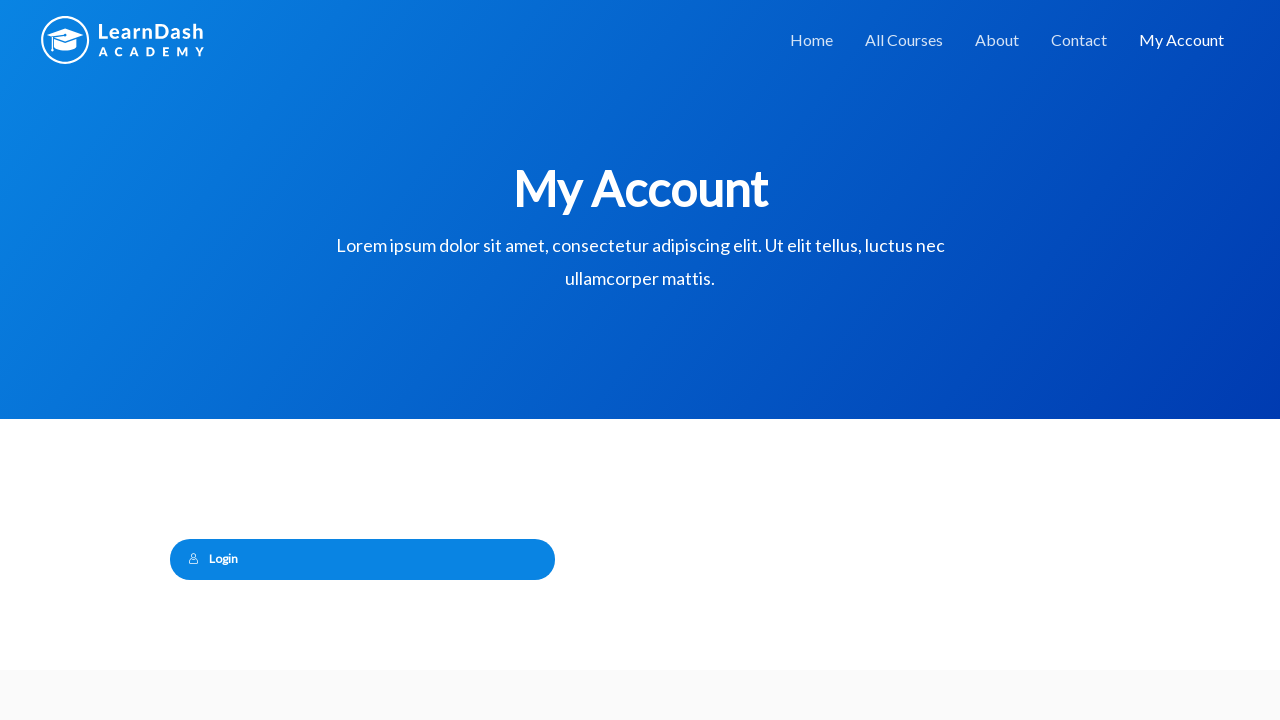

Verified page title is 'My Account – Alchemy LMS'
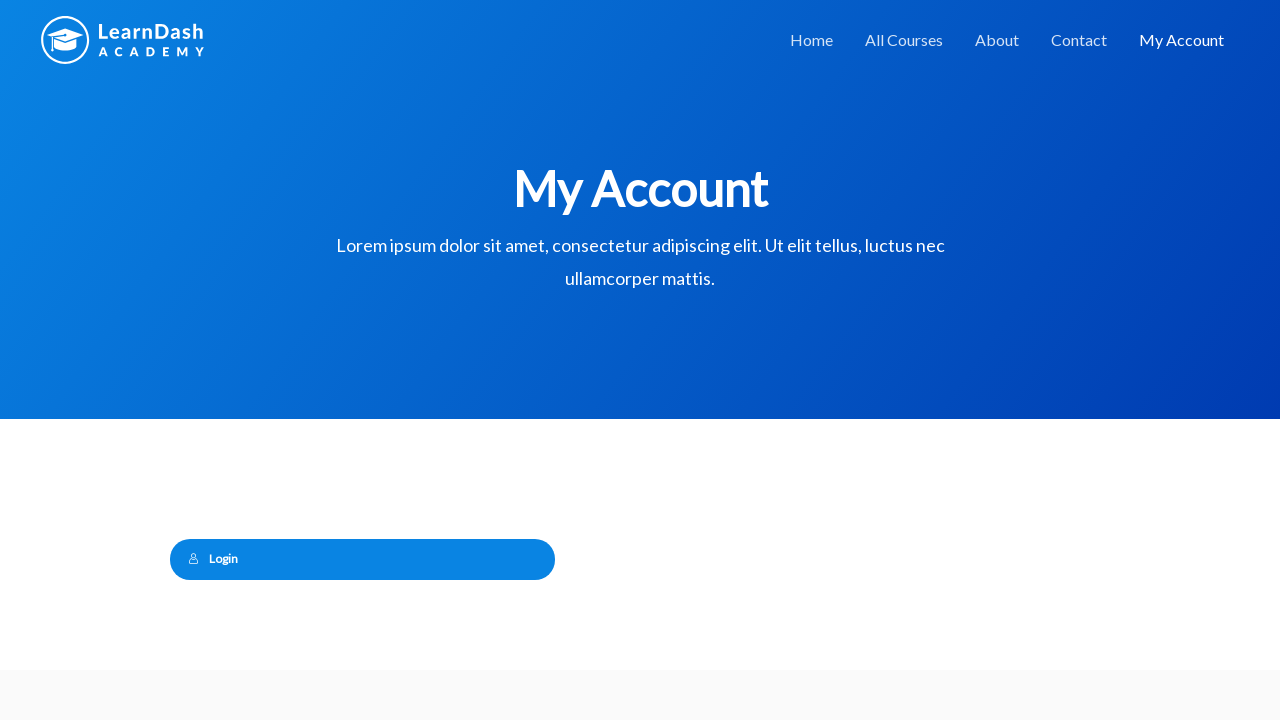

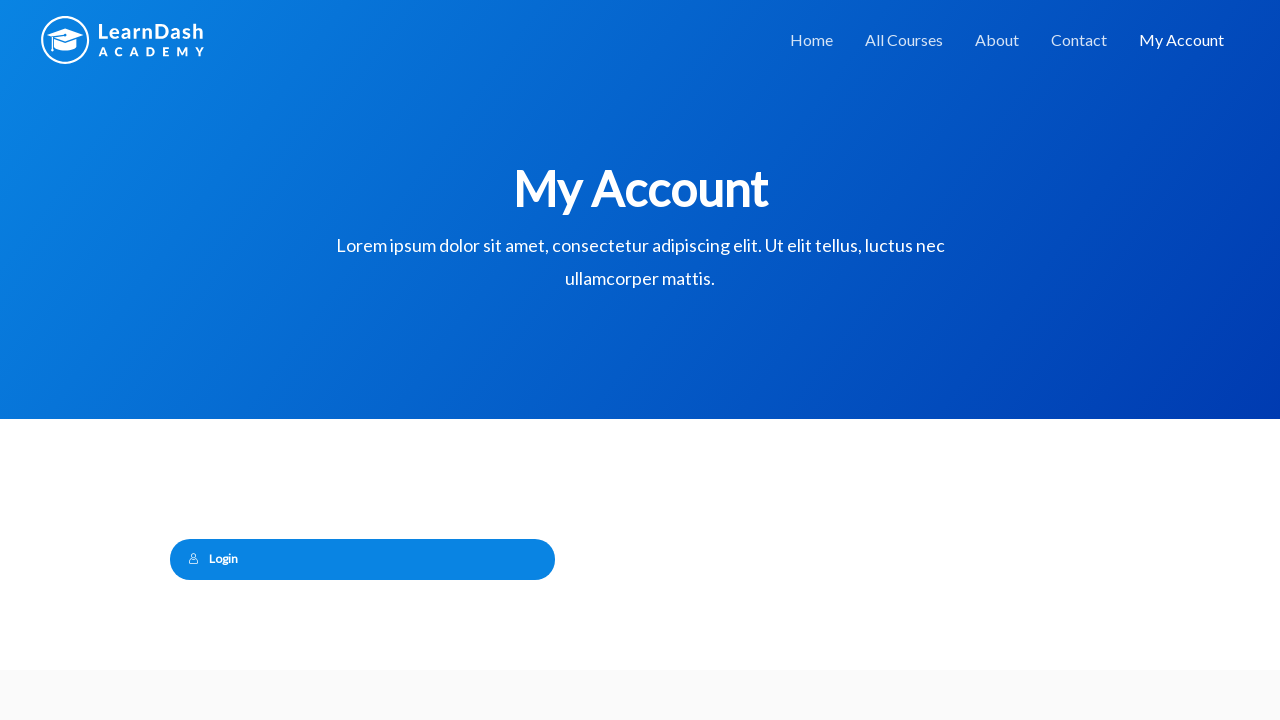